Tests right-click context menu functionality by performing a context click on an element and selecting the Copy option from the menu

Starting URL: http://swisnl.github.io/jQuery-contextMenu/demo.html

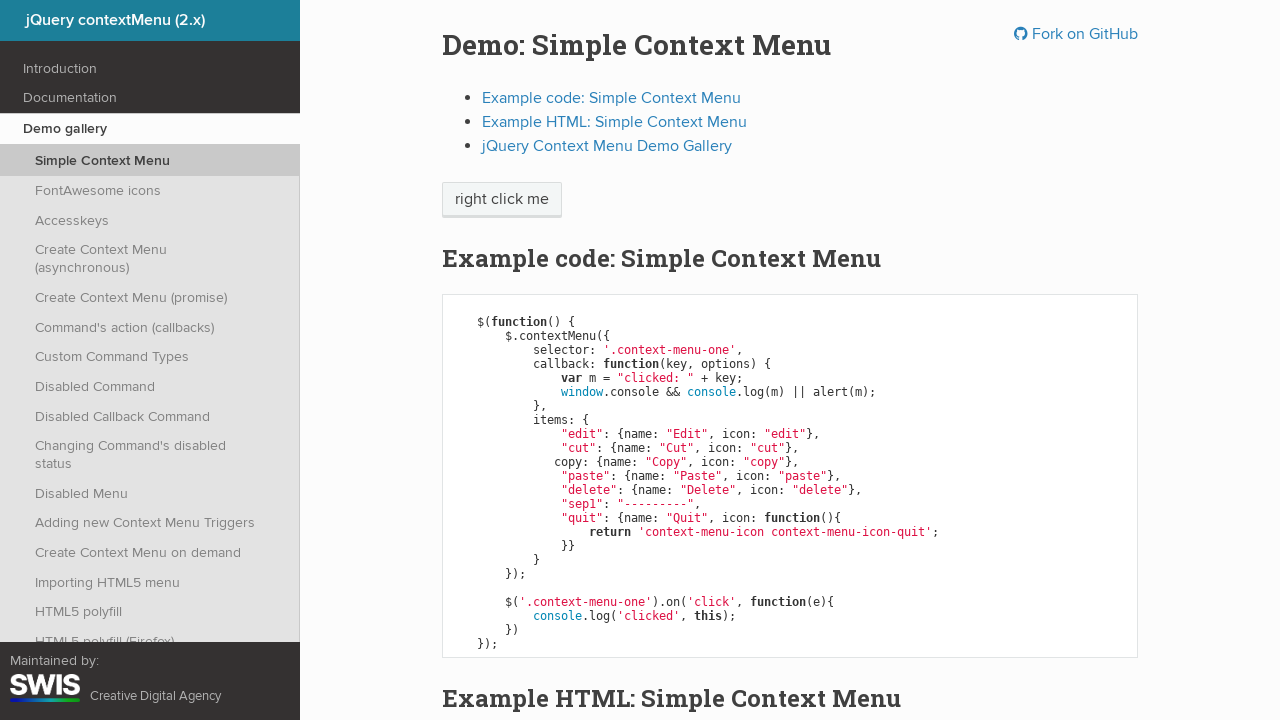

Located the 'right click me' element
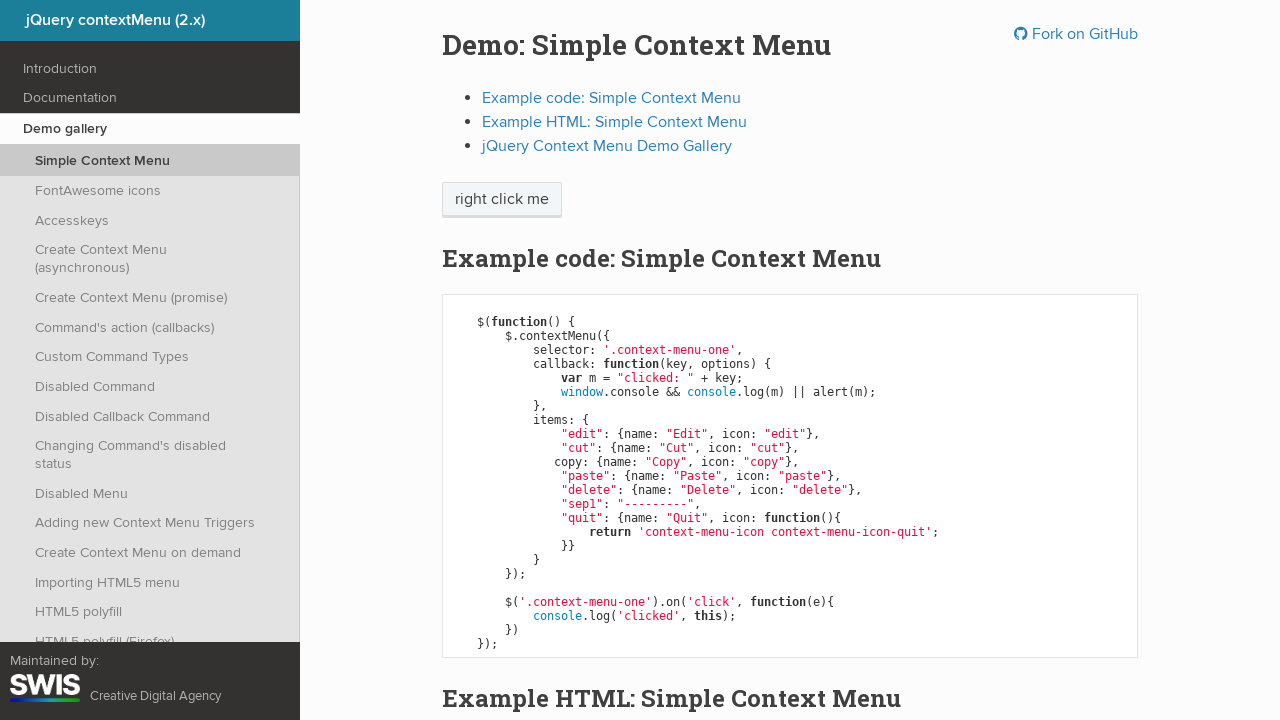

Performed right-click (context click) on the element at (502, 200) on span:has-text('right click me')
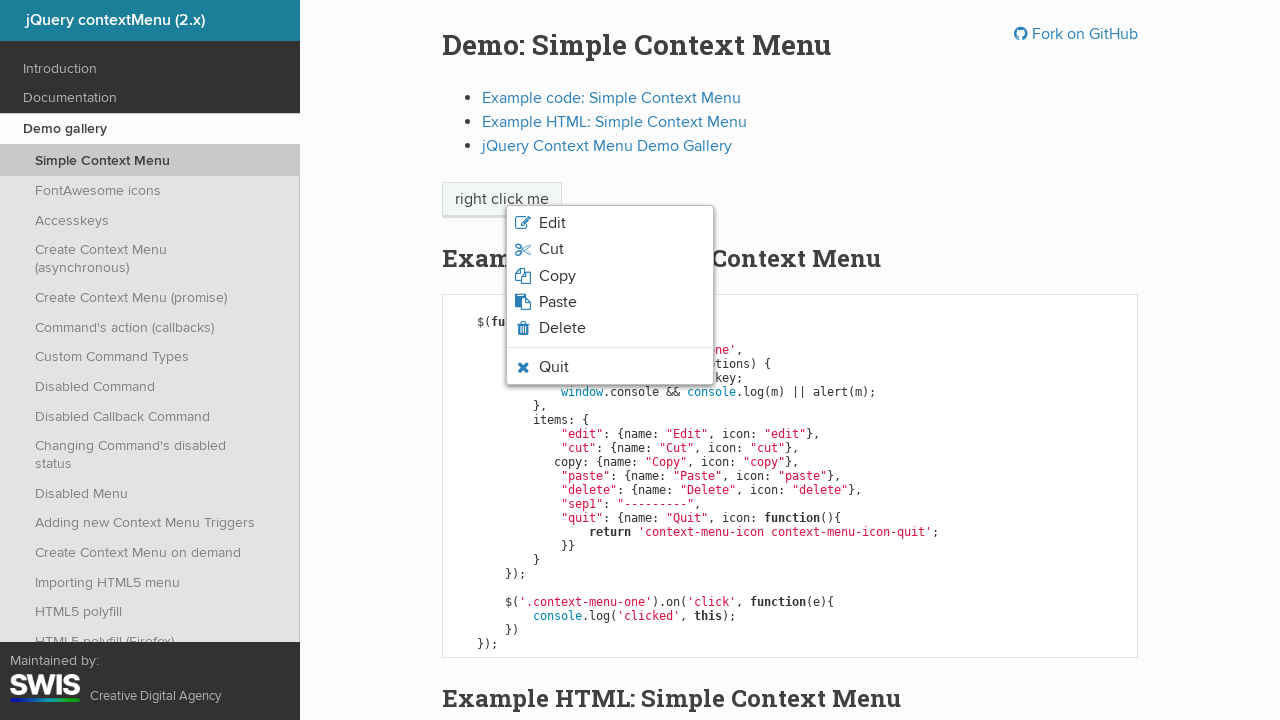

Context menu appeared
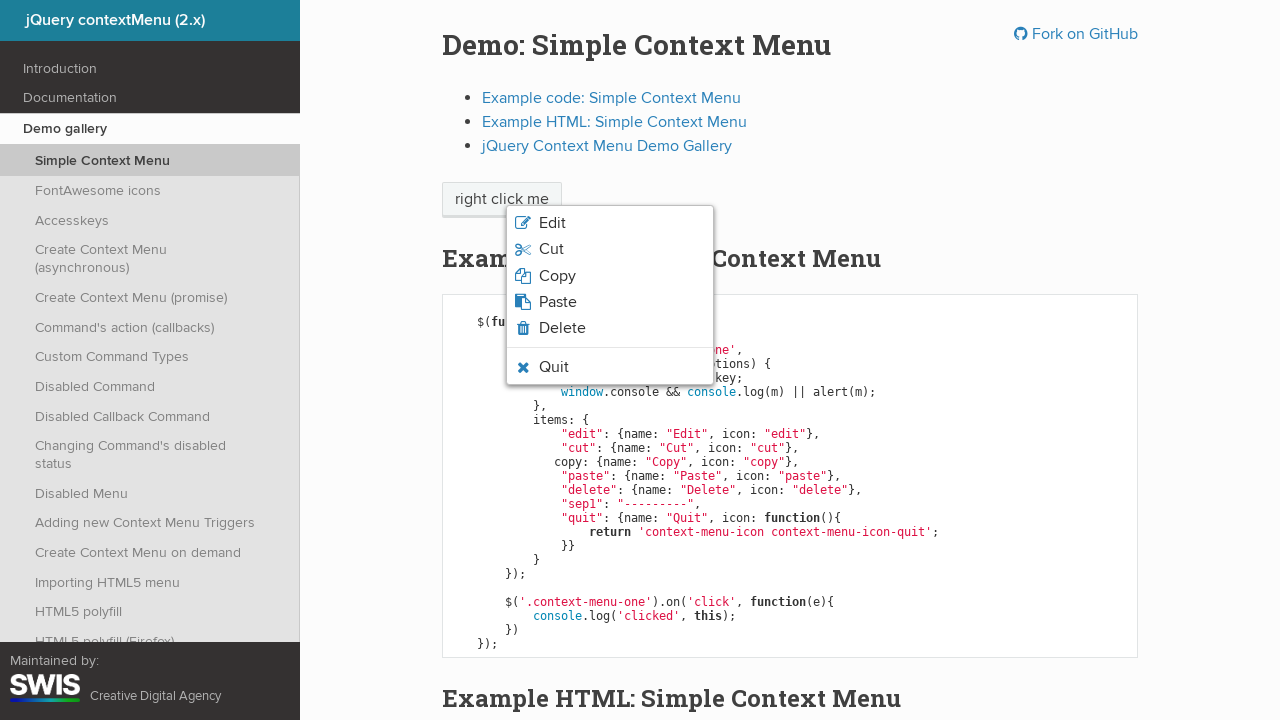

Clicked on the 'Copy' option from the context menu at (557, 276) on li.context-menu-icon span:has-text('Copy')
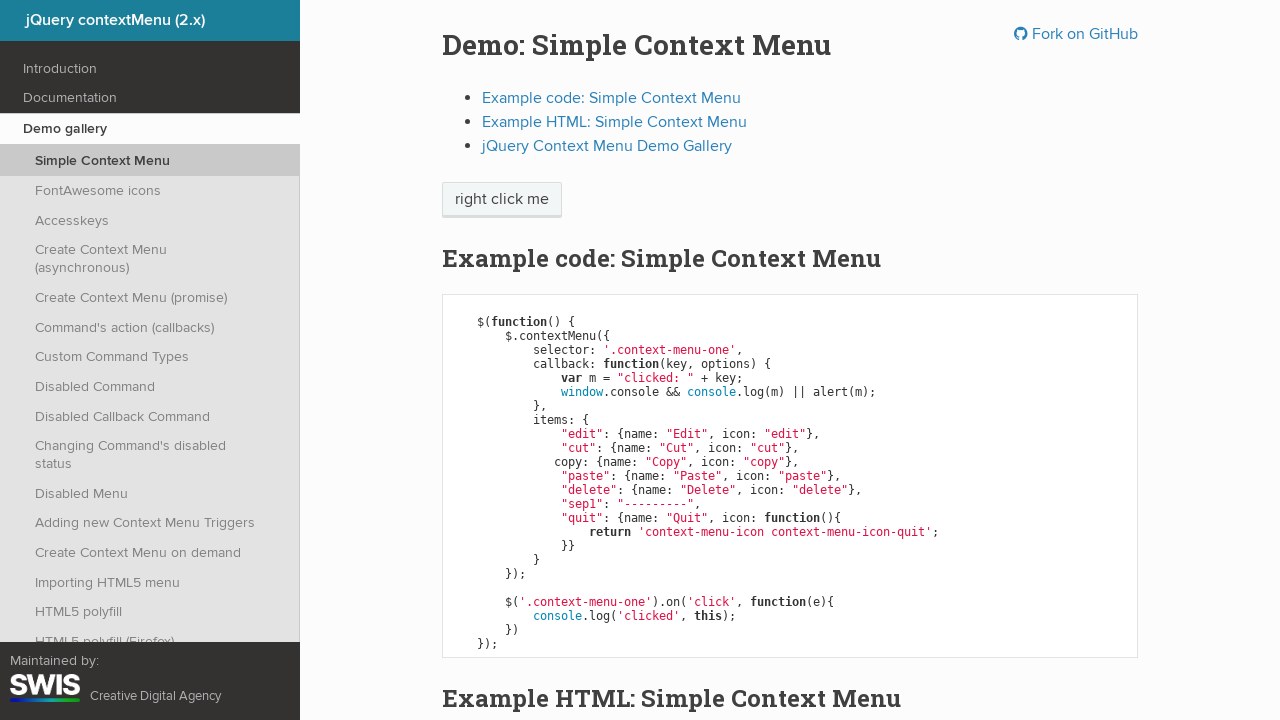

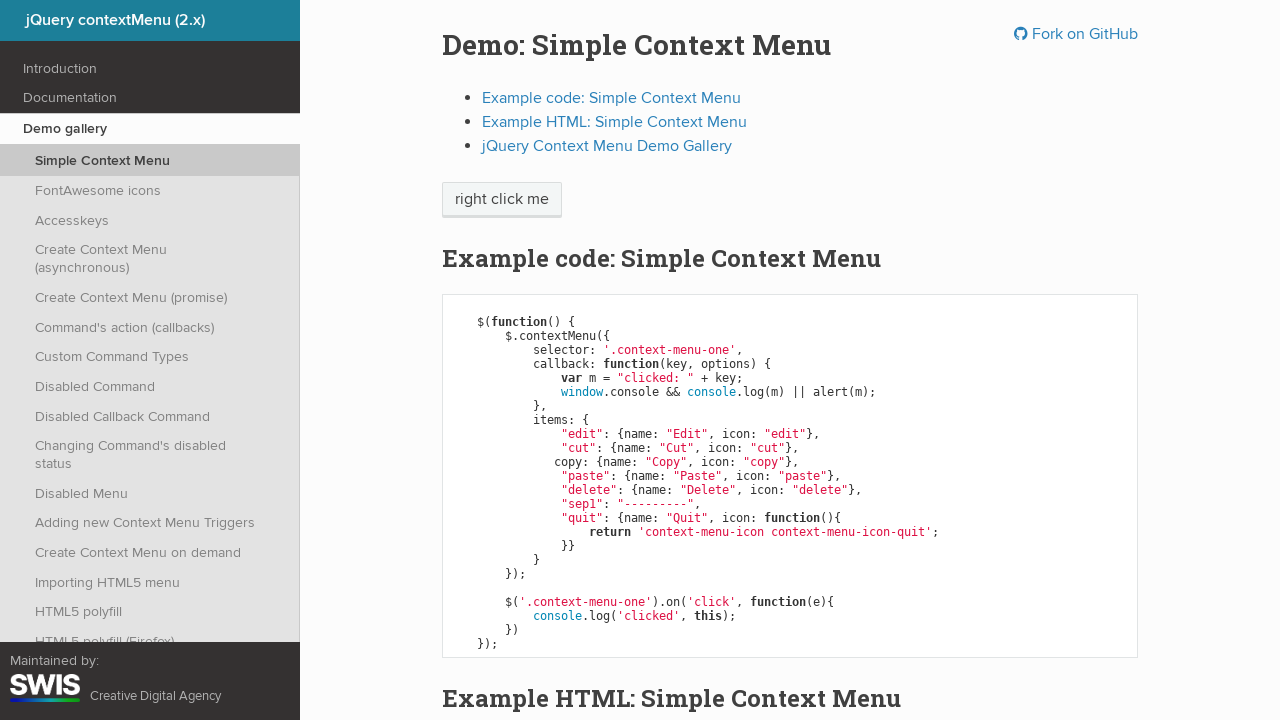